Tests a practice form by filling in name field, leaving email empty to trigger validation error, testing checkbox toggle functionality, and selecting options from a dropdown menu.

Starting URL: https://rahulshettyacademy.com/angularpractice/

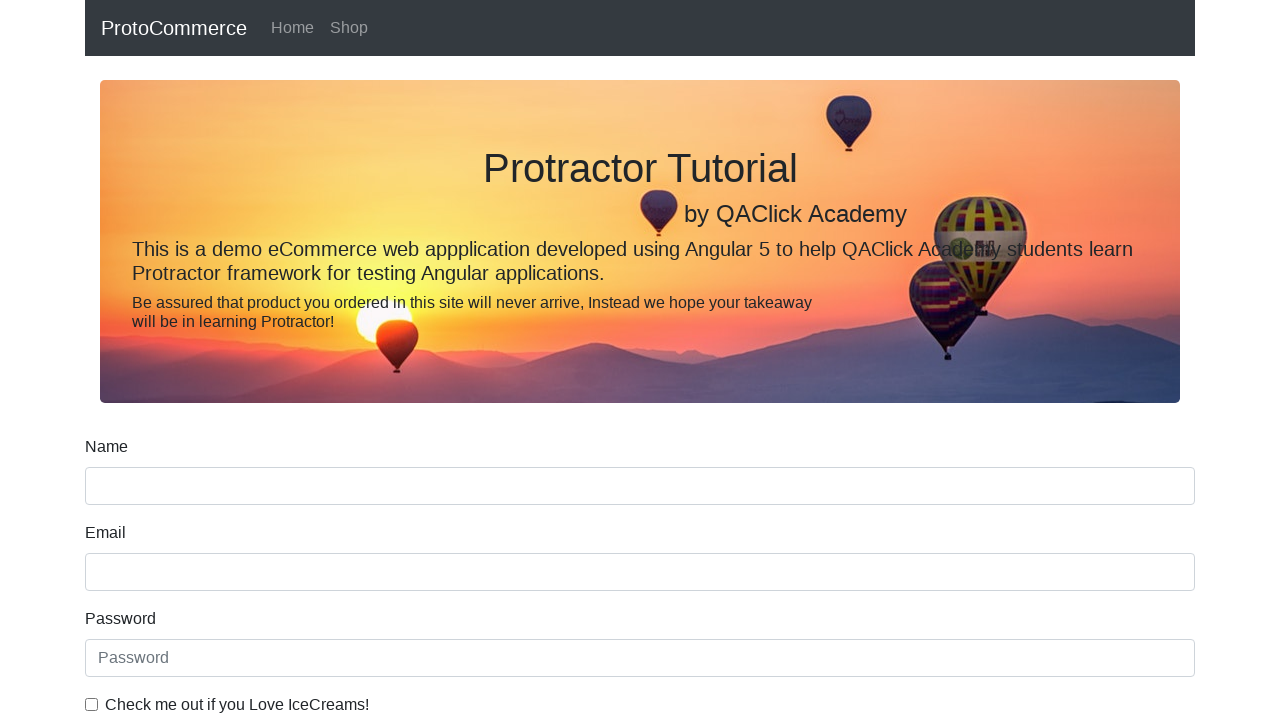

Filled name field with 'Maria' on input[name='name']
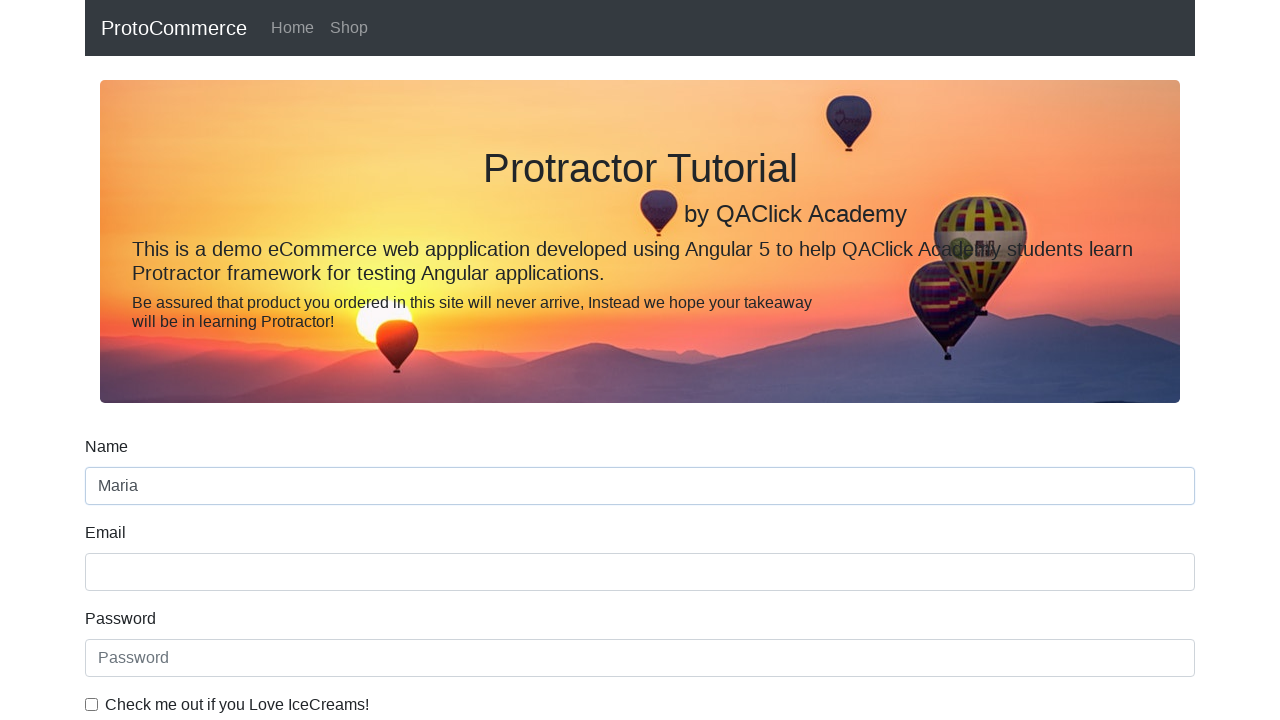

Cleared email field to trigger validation error on input[name='email']
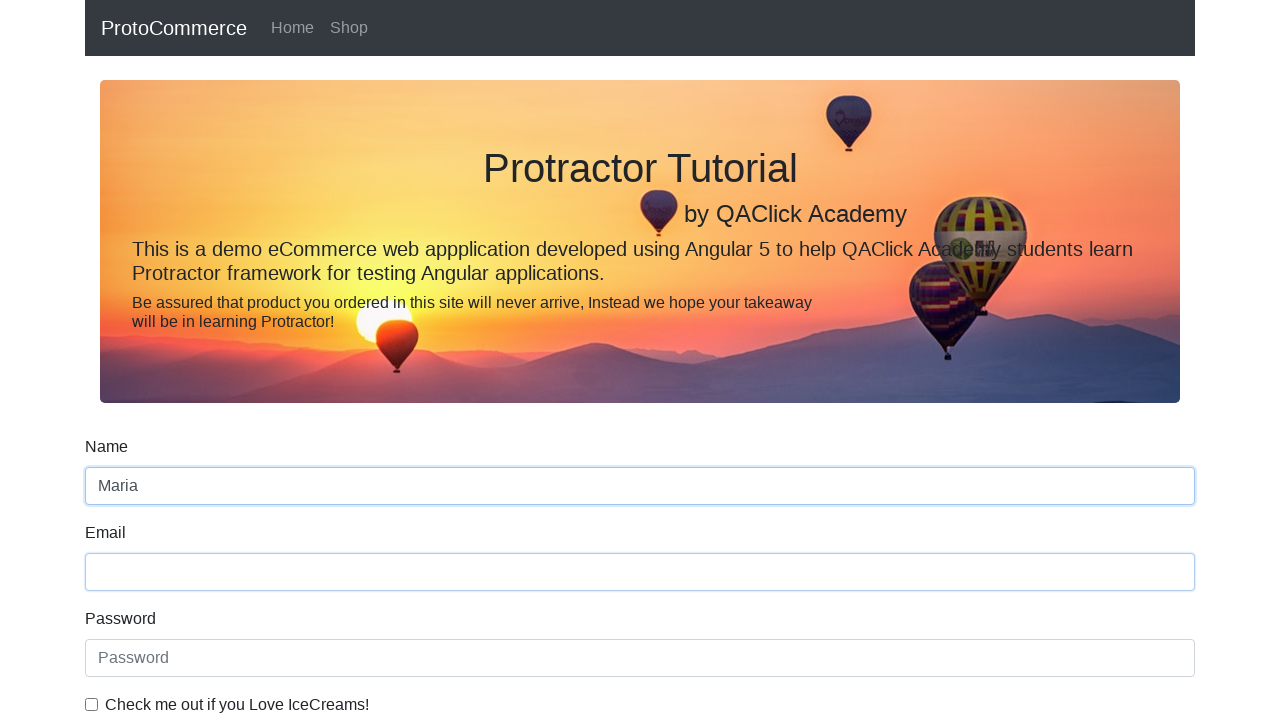

Clicked submit button at (123, 491) on xpath=//*[@class='btn btn-success']
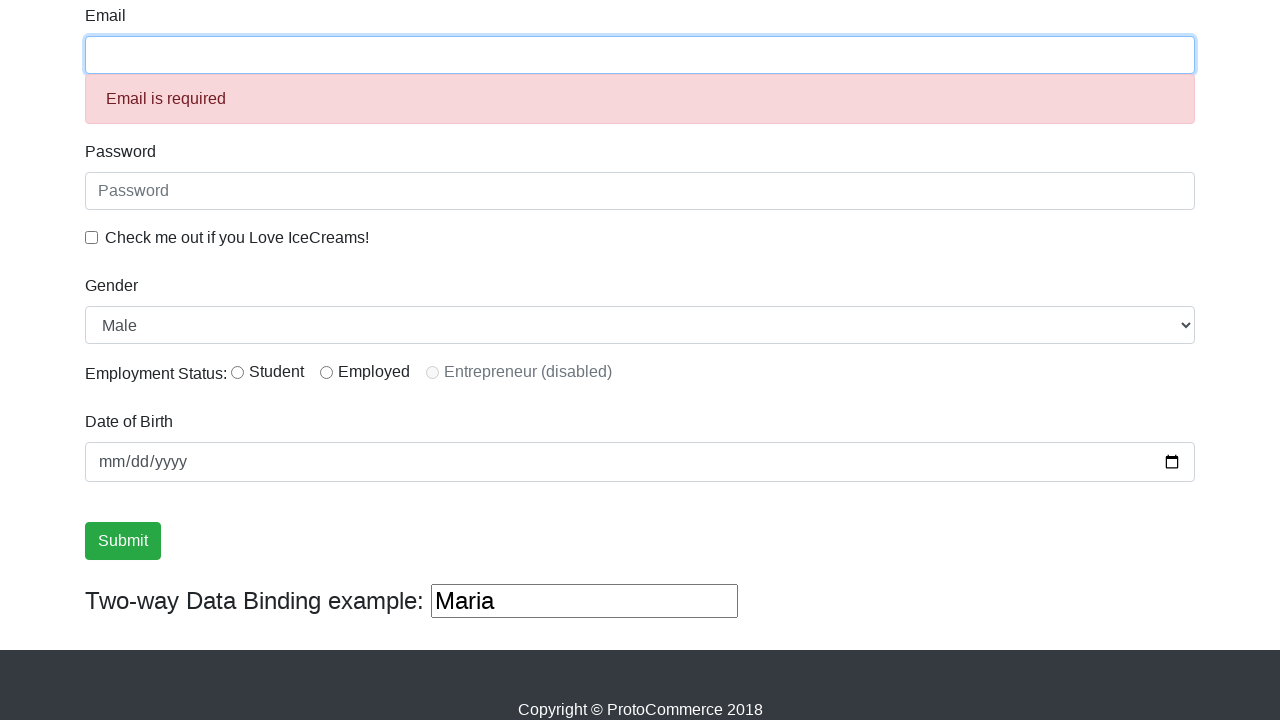

Email validation error message appeared
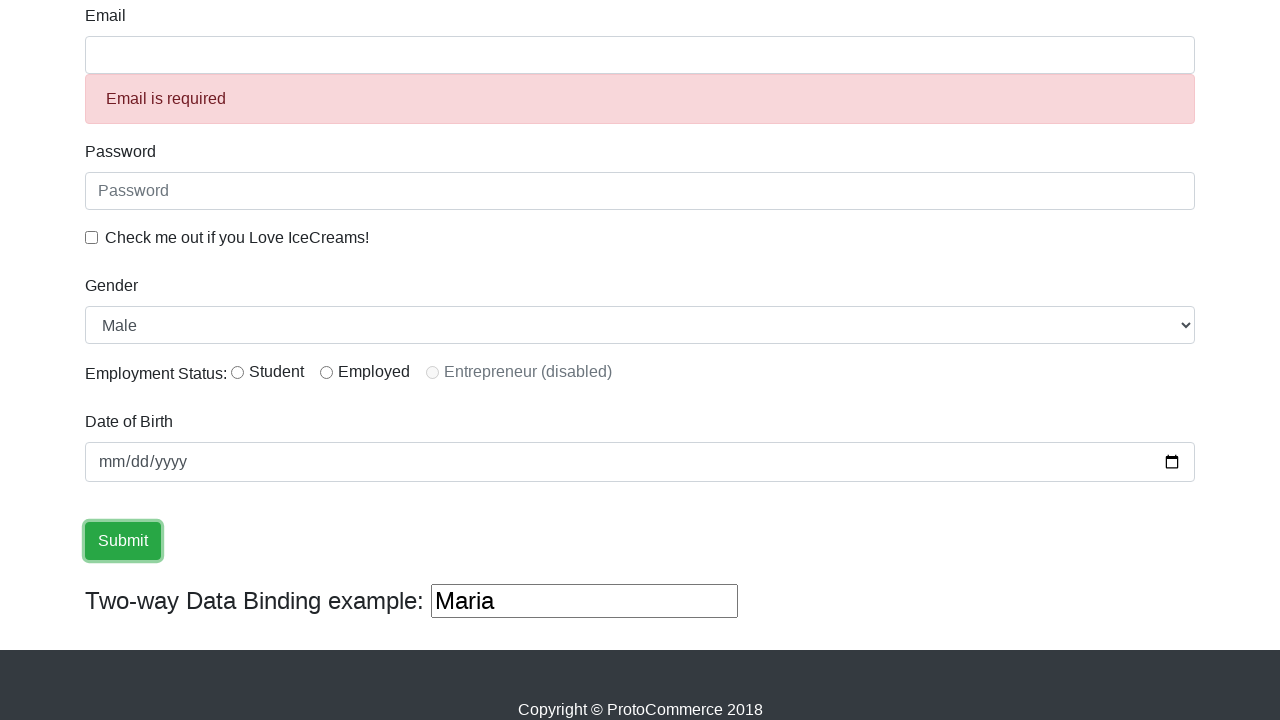

Verified error message content is 'Email is required'
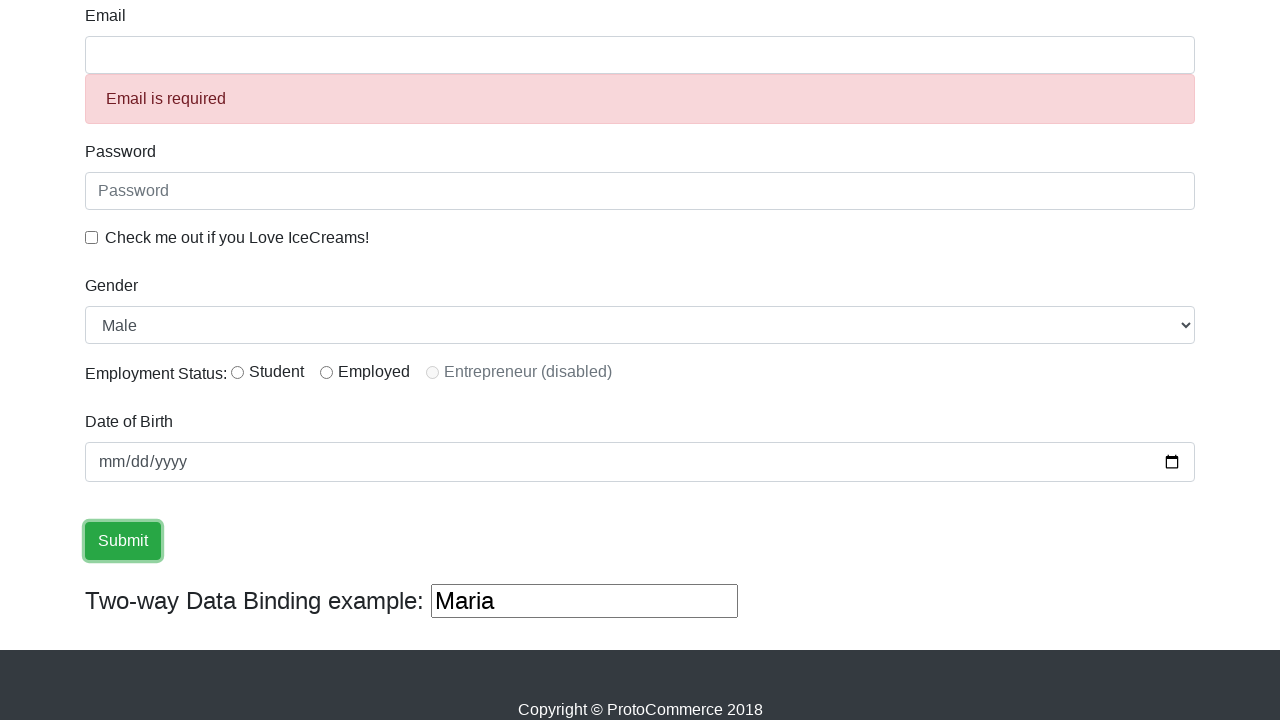

Clicked checkbox to select it at (92, 237) on input[type='checkbox']
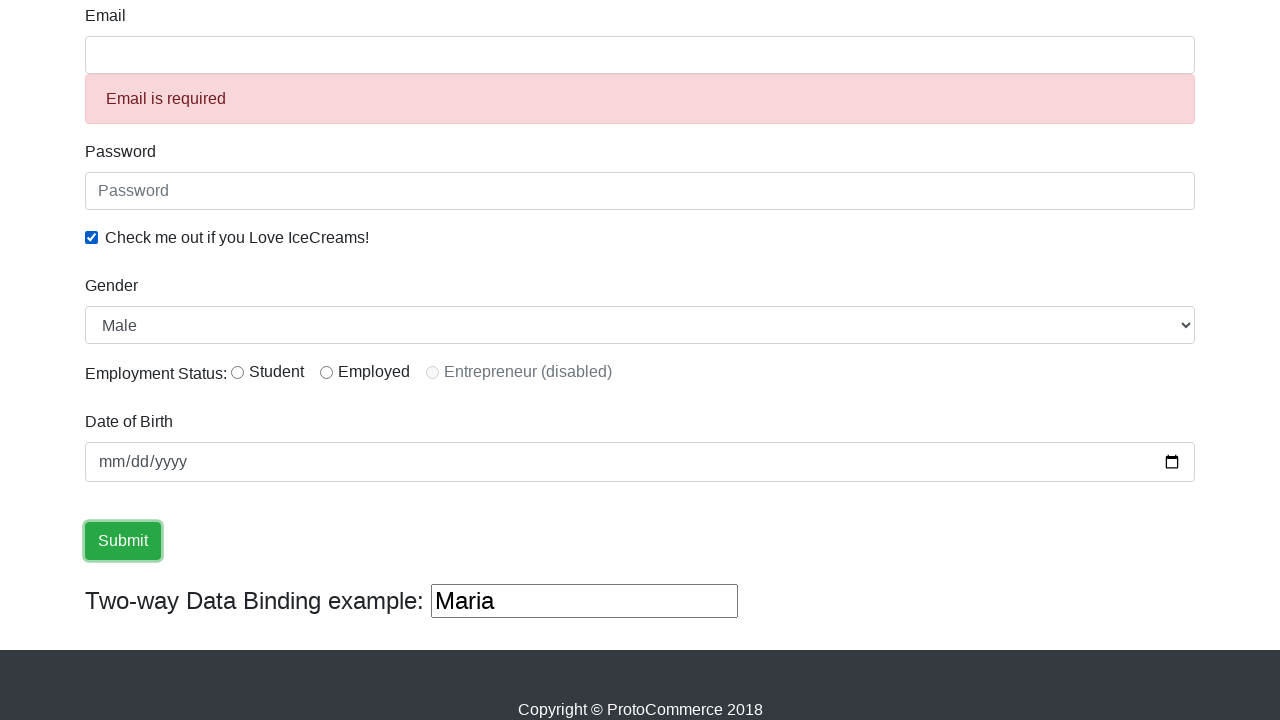

Verified checkbox is now checked
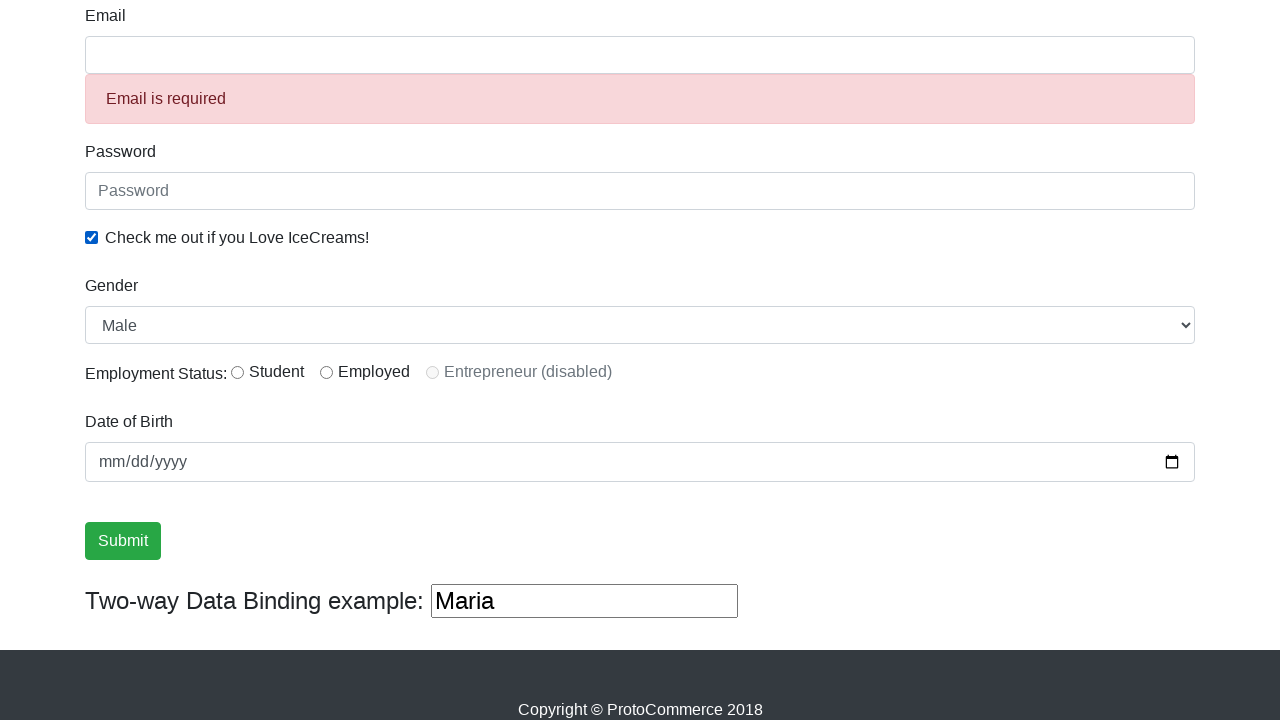

Clicked checkbox to deselect it at (92, 237) on input[type='checkbox']
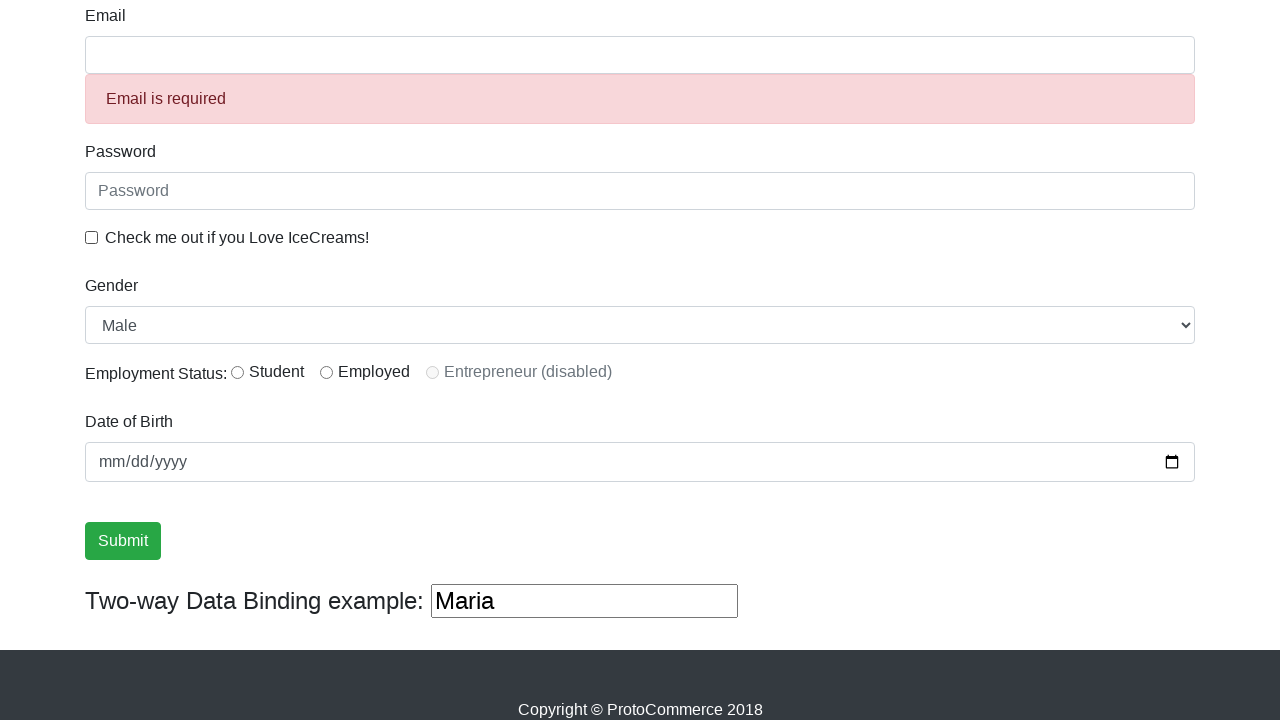

Verified checkbox is now unchecked
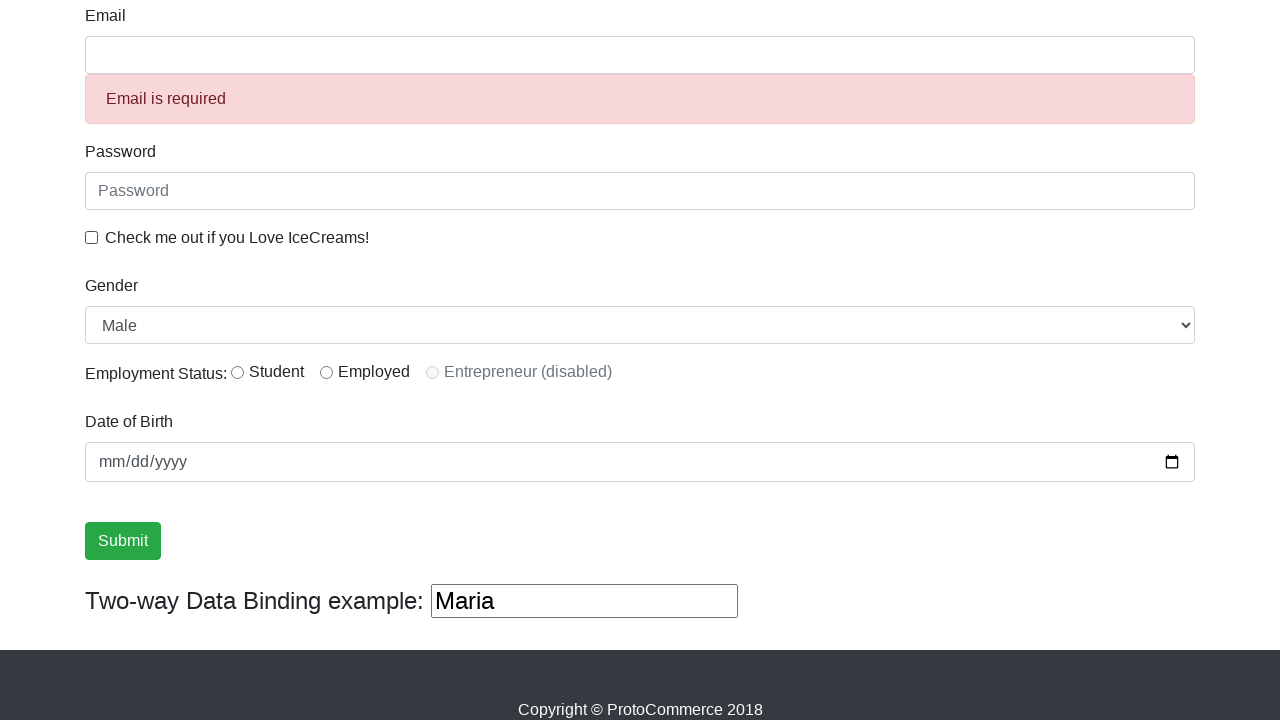

Selected first option in dropdown by index on #exampleFormControlSelect1
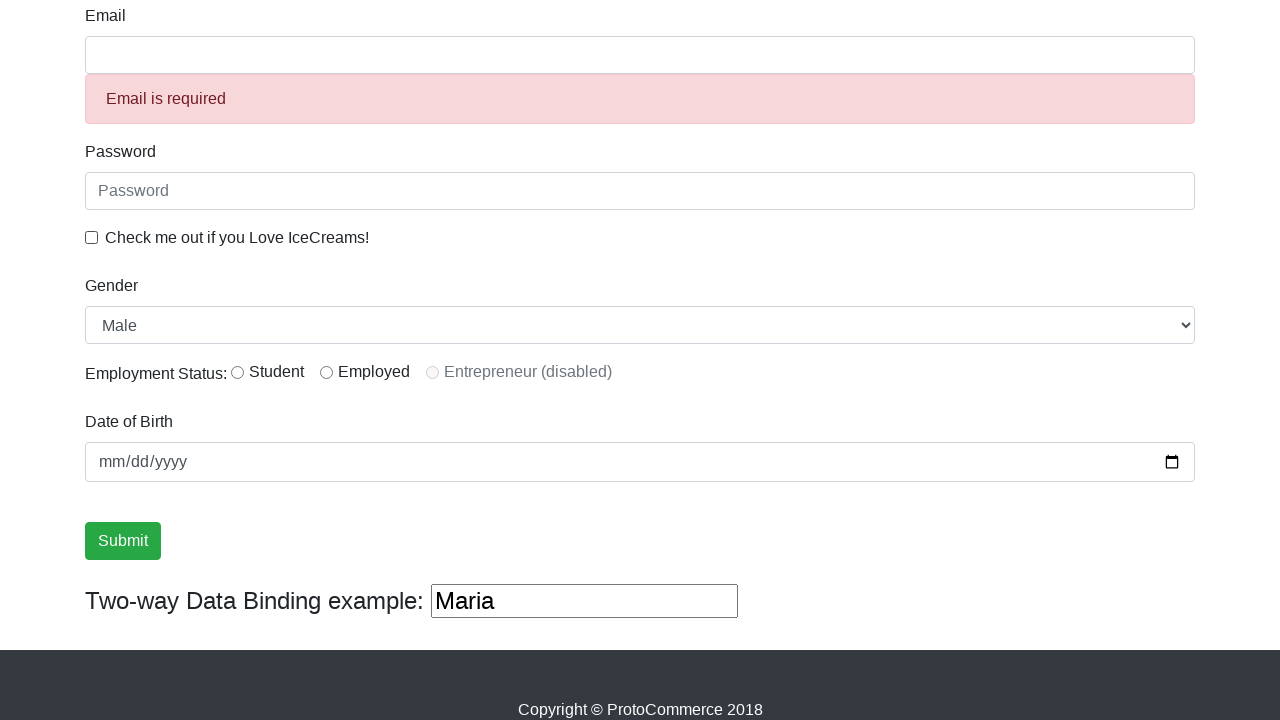

Selected 'Male' from dropdown menu on #exampleFormControlSelect1
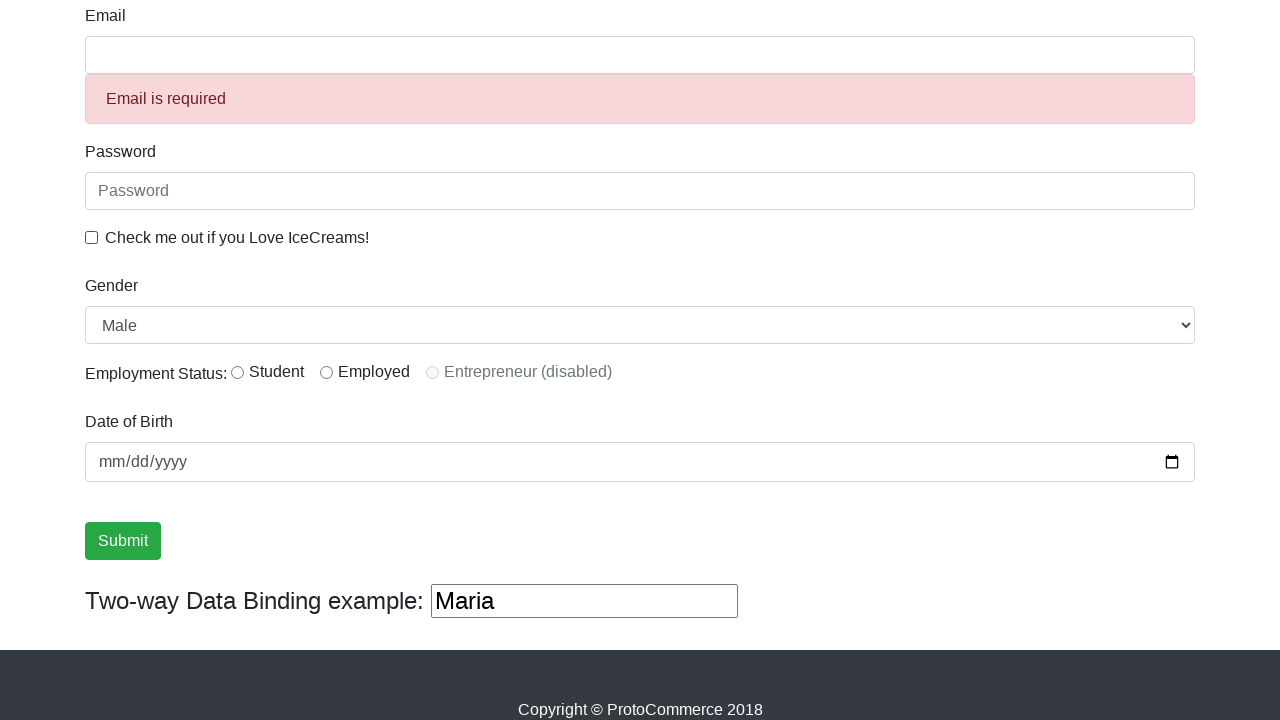

Selected 'Female' from dropdown menu on #exampleFormControlSelect1
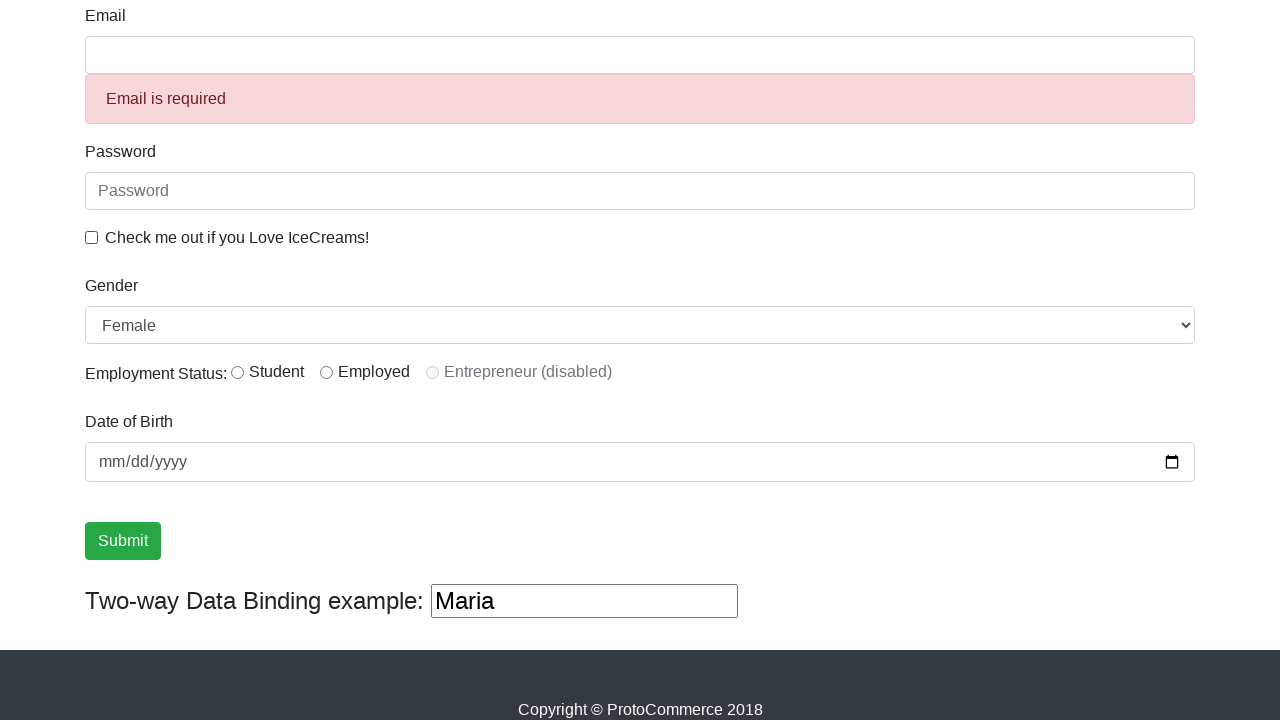

Verified 'Female' is selected in dropdown
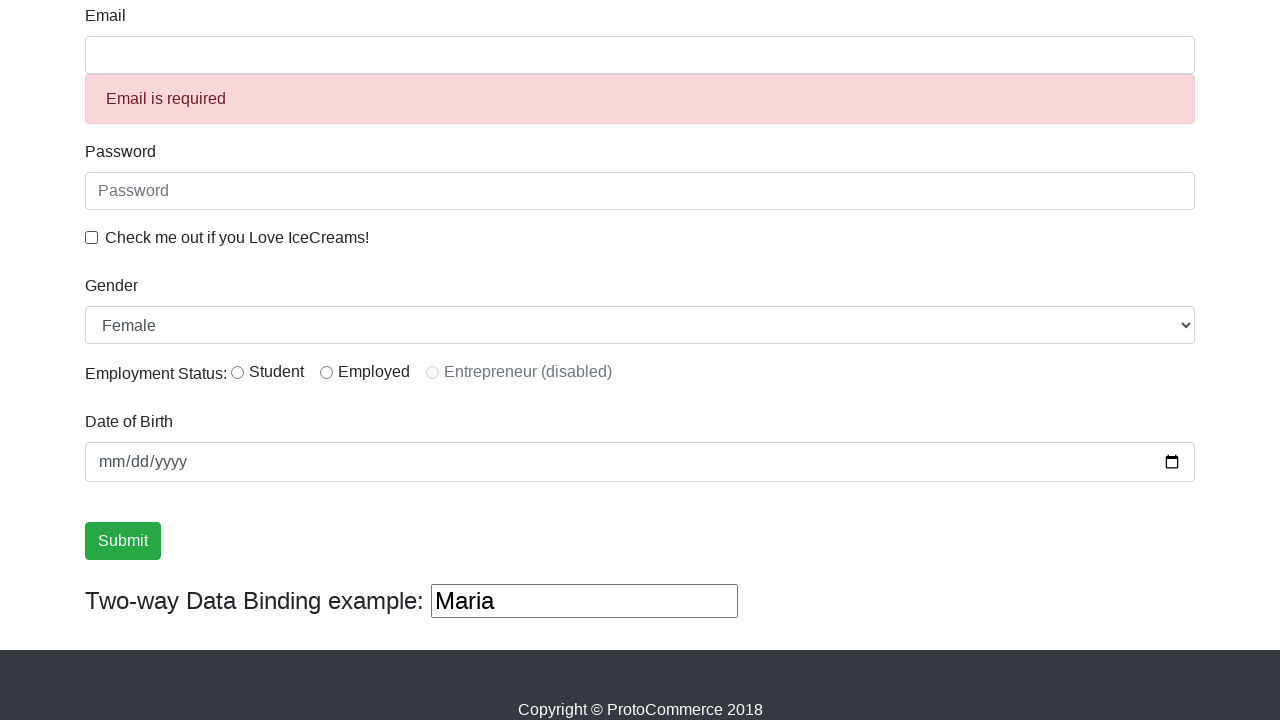

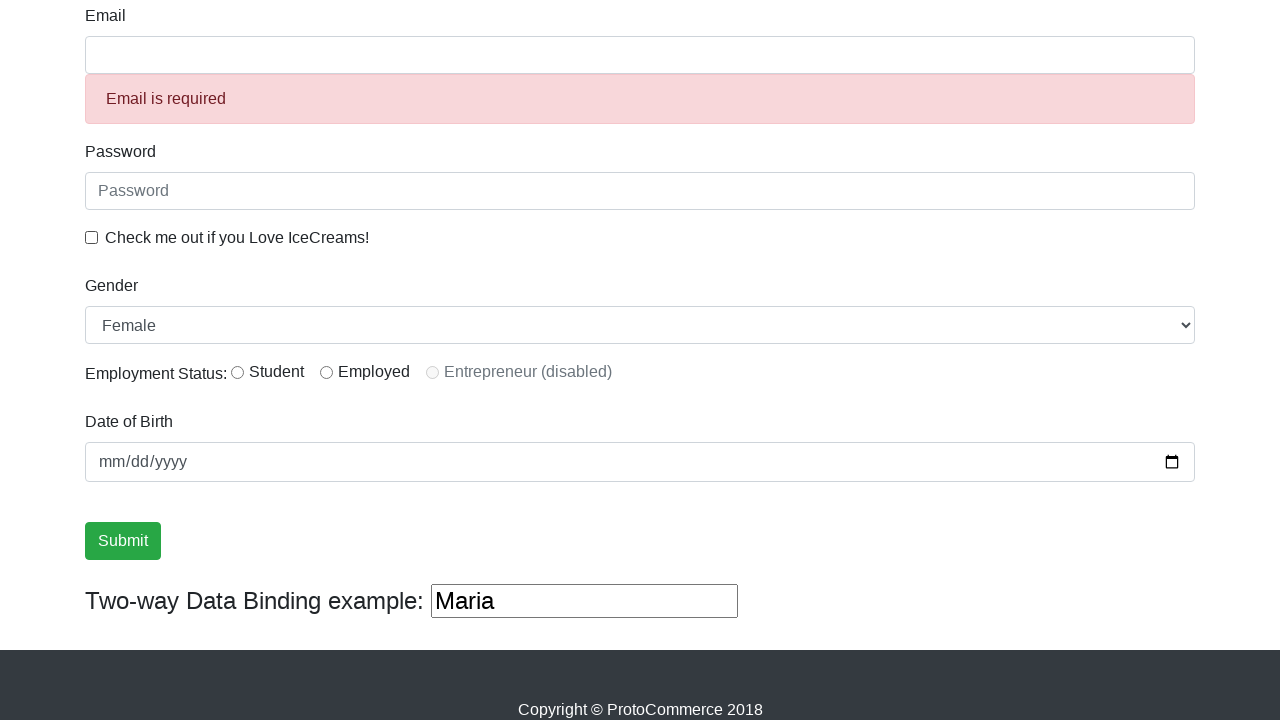